Tests the notification message functionality by clicking a link and verifying that a notification message appears containing either "Action successful" or "Action unsuccesful"

Starting URL: https://the-internet.herokuapp.com/notification_message_rendered

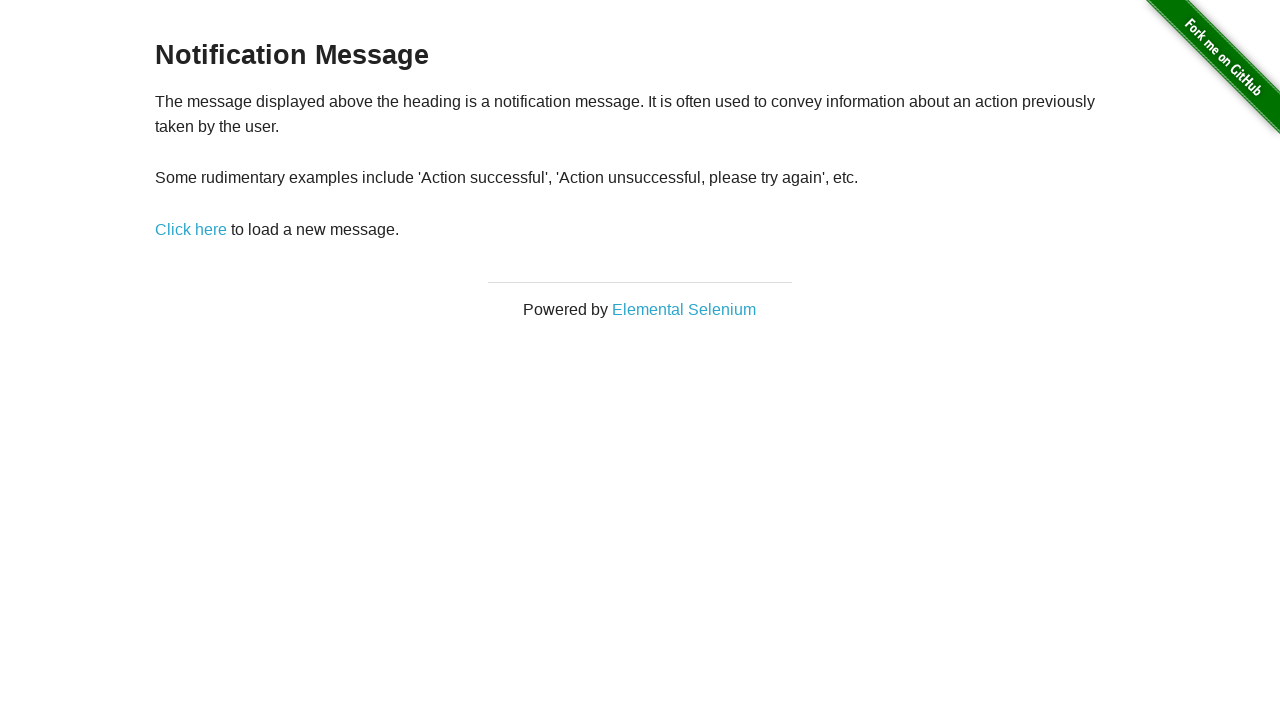

Clicked the 'Click here' link to trigger notification at (191, 229) on a[href='/notification_message']
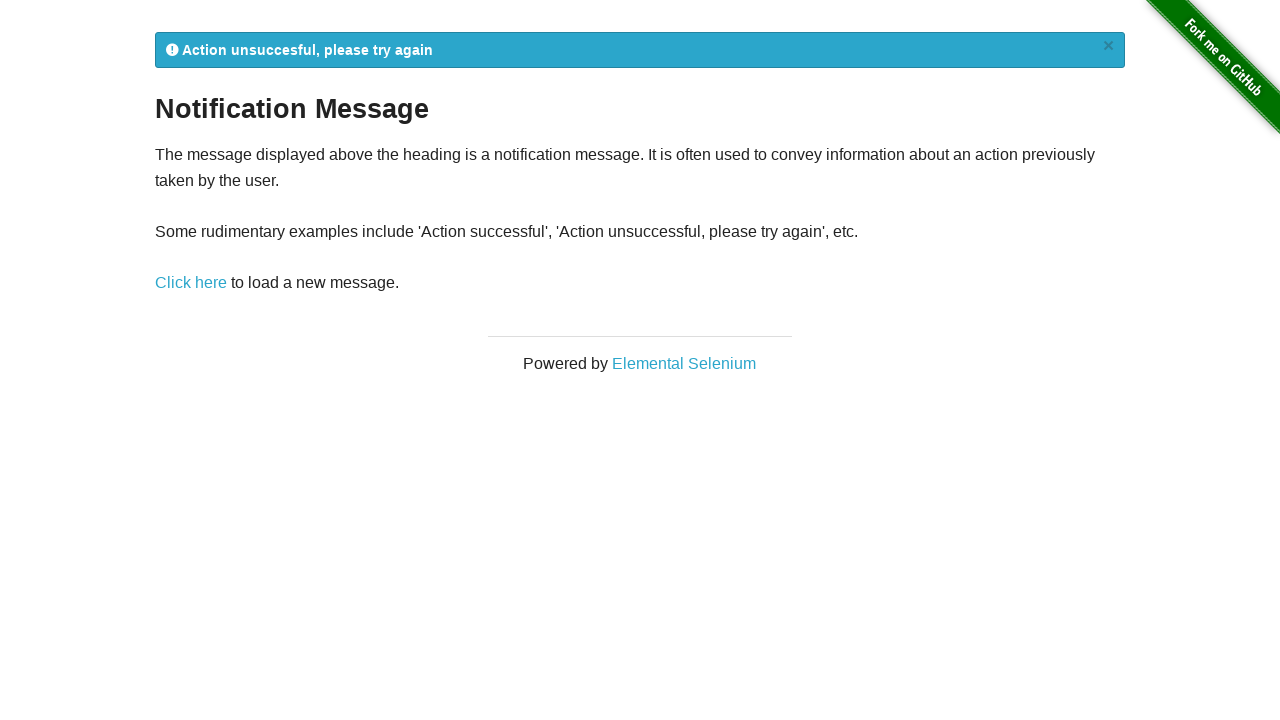

Notification flash message element appeared
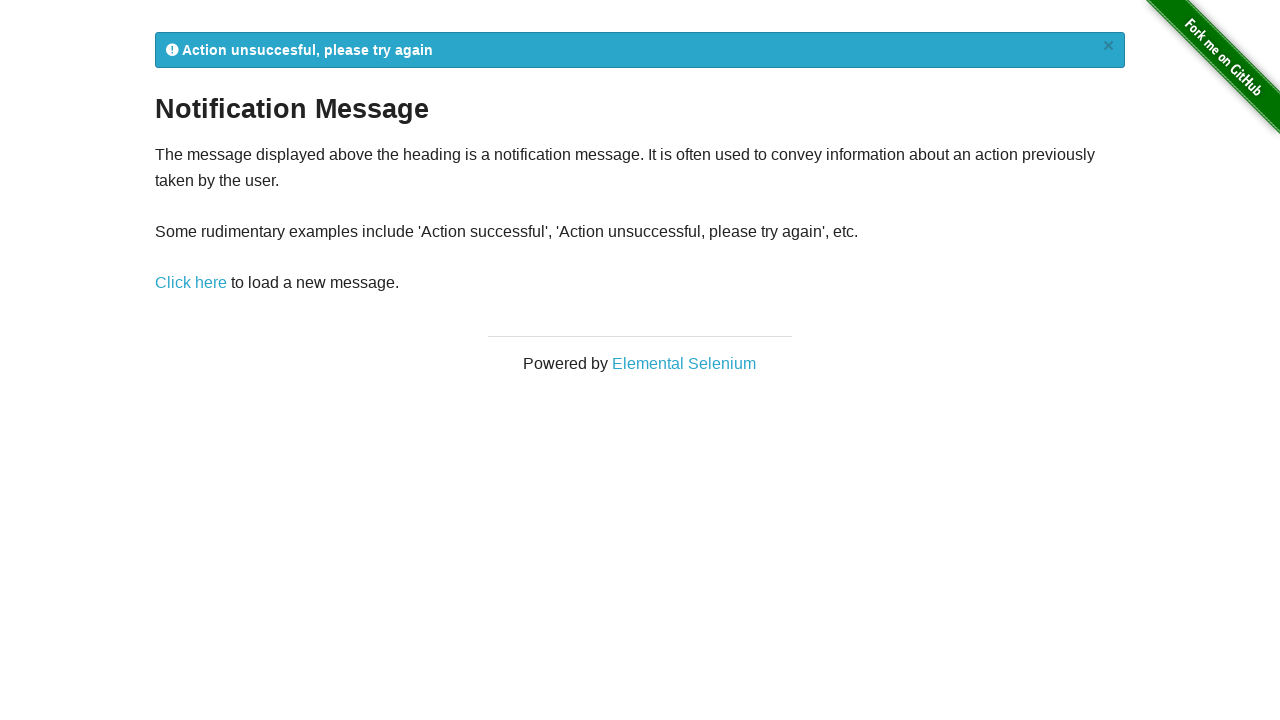

Retrieved notification message text
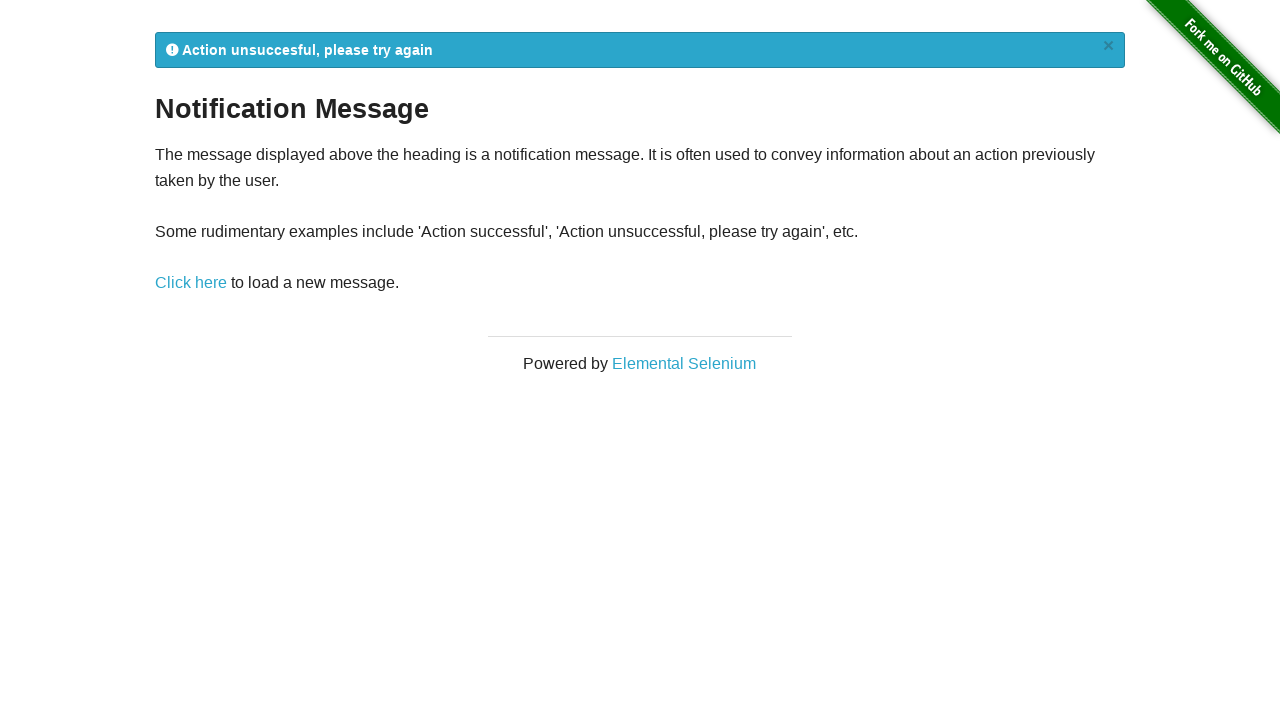

Verified notification message contains 'Action successful' or 'Action unsuccesful'
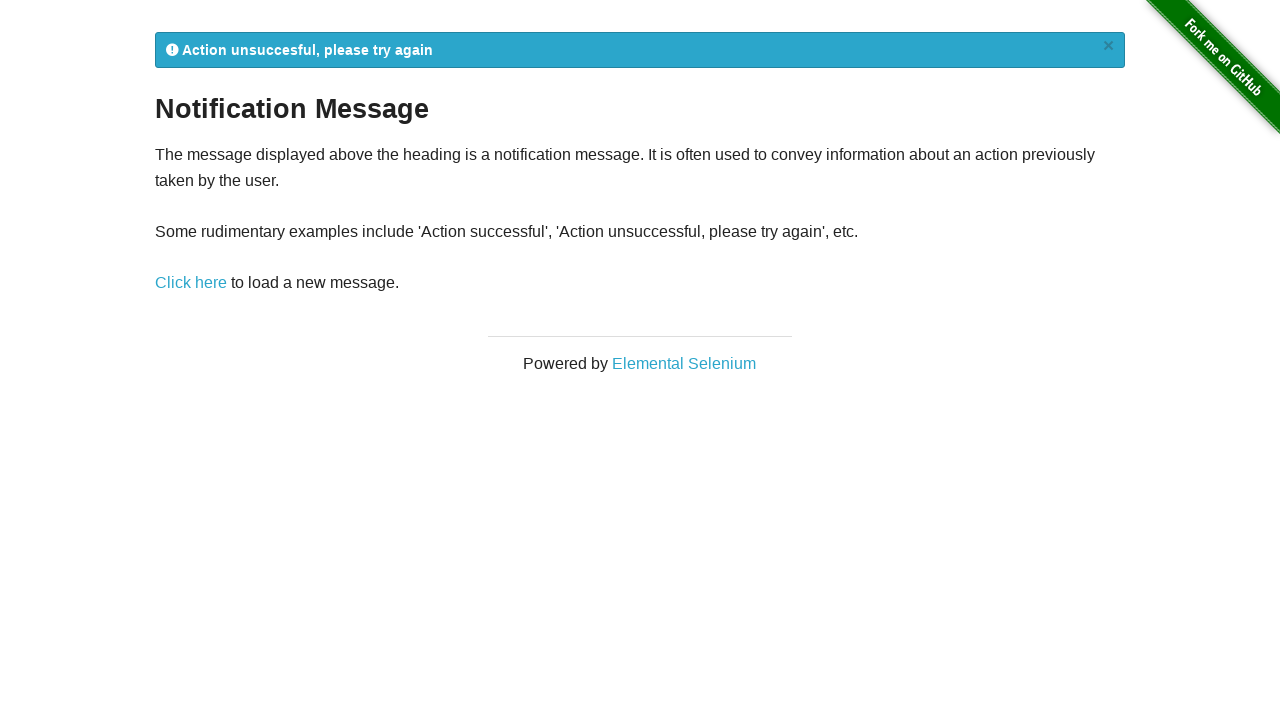

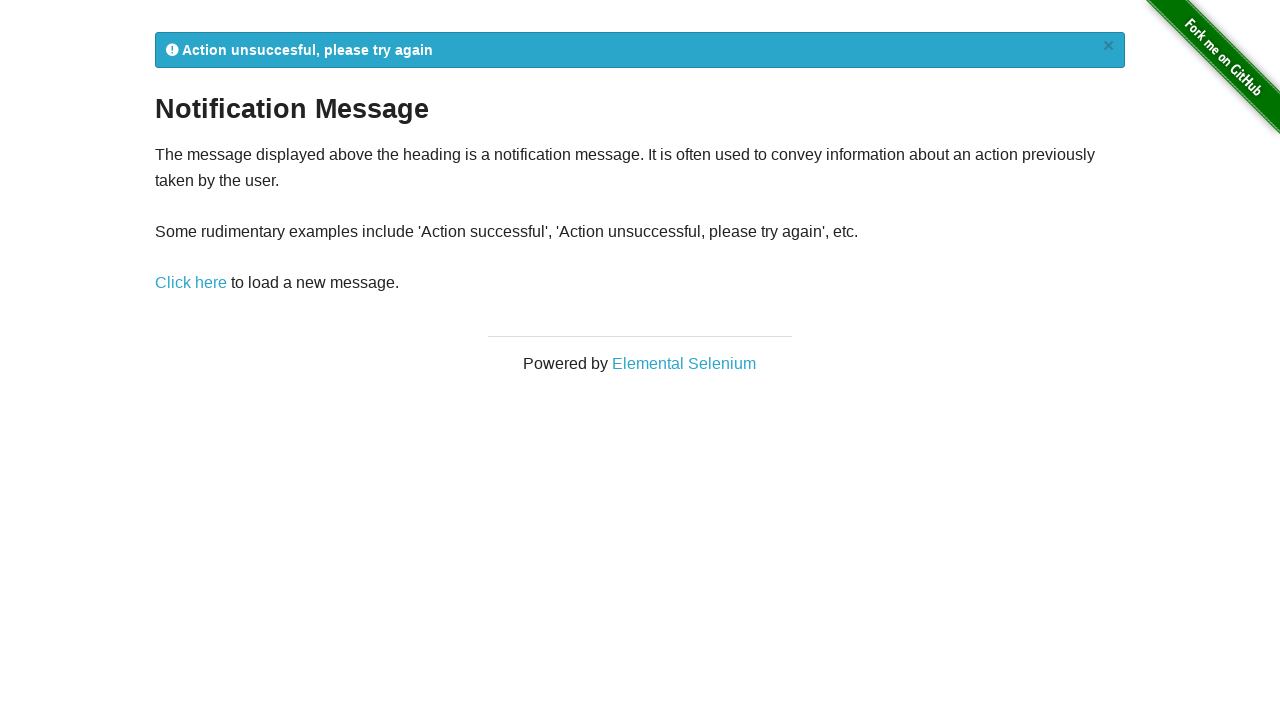